Tests the add/remove elements functionality by clicking "Add Element" twice to create two delete buttons, then clicking "Delete" once and verifying one delete button remains.

Starting URL: https://the-internet.herokuapp.com/add_remove_elements/

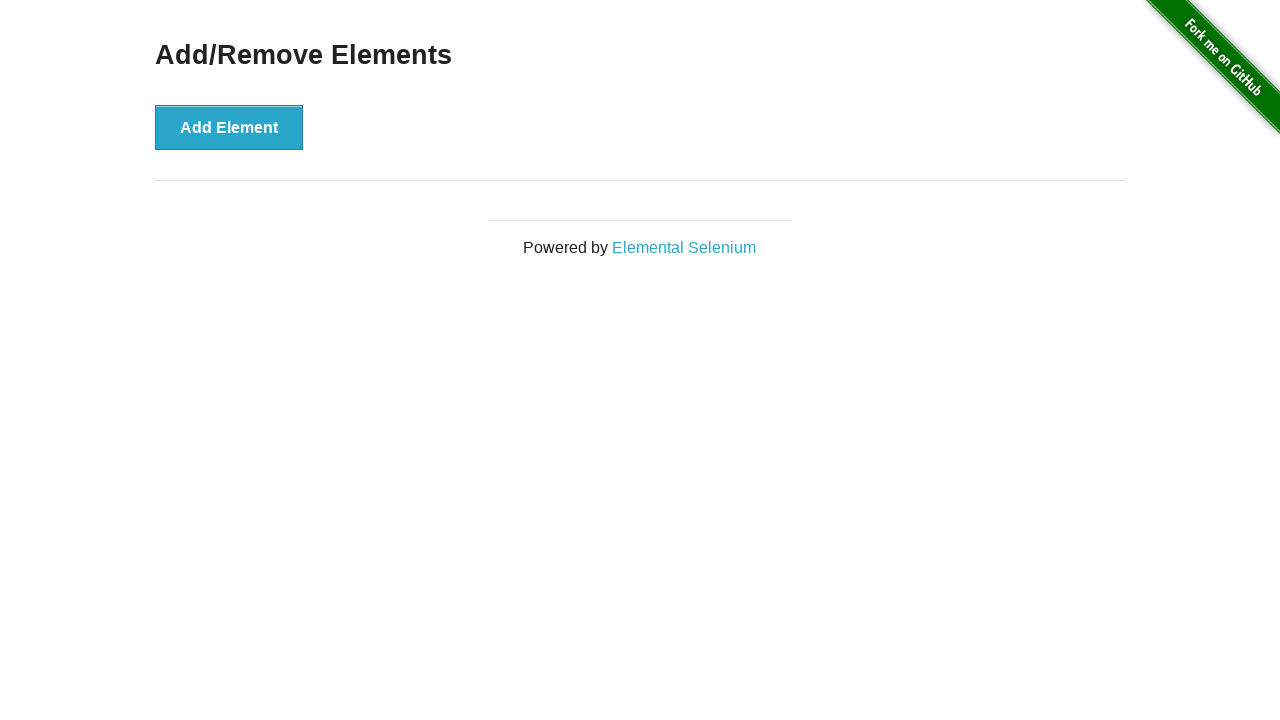

Clicked 'Add Element' button (first time) at (229, 127) on xpath=//button[text()='Add Element']
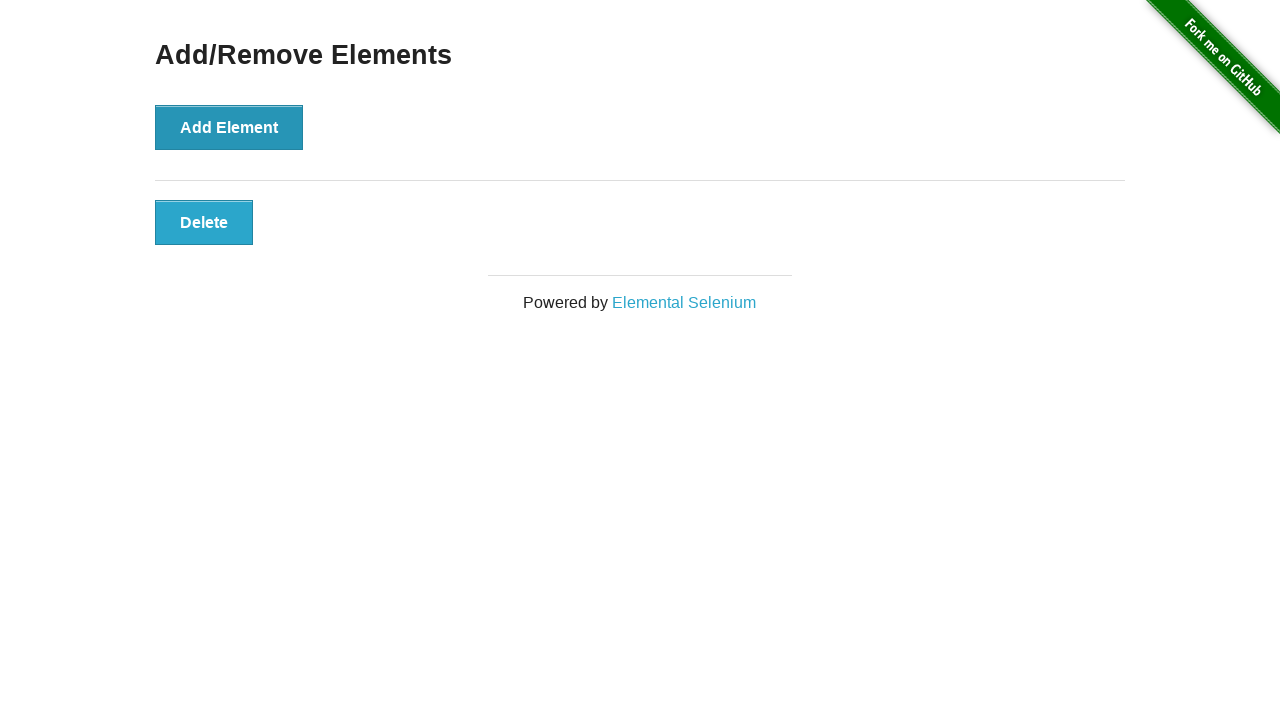

Clicked 'Add Element' button (second time) at (229, 127) on xpath=//button[text()='Add Element']
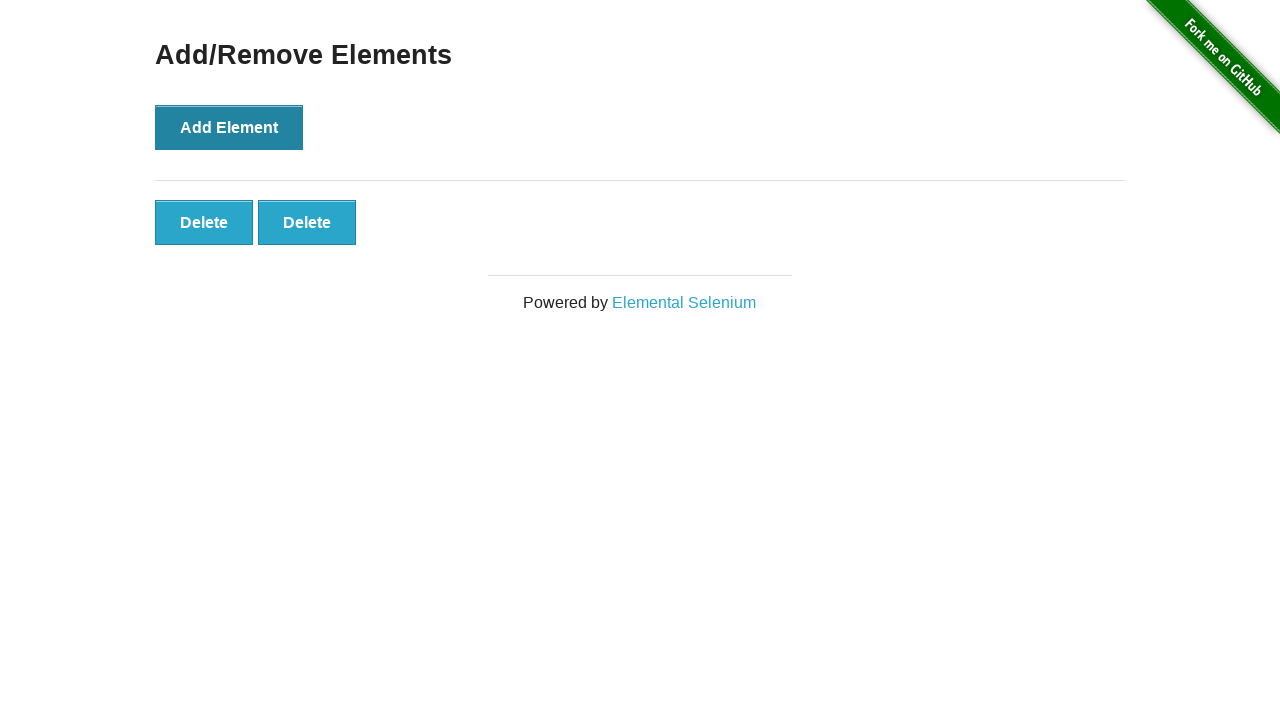

Clicked 'Delete' button to remove one element at (204, 222) on xpath=//button[text()='Delete']
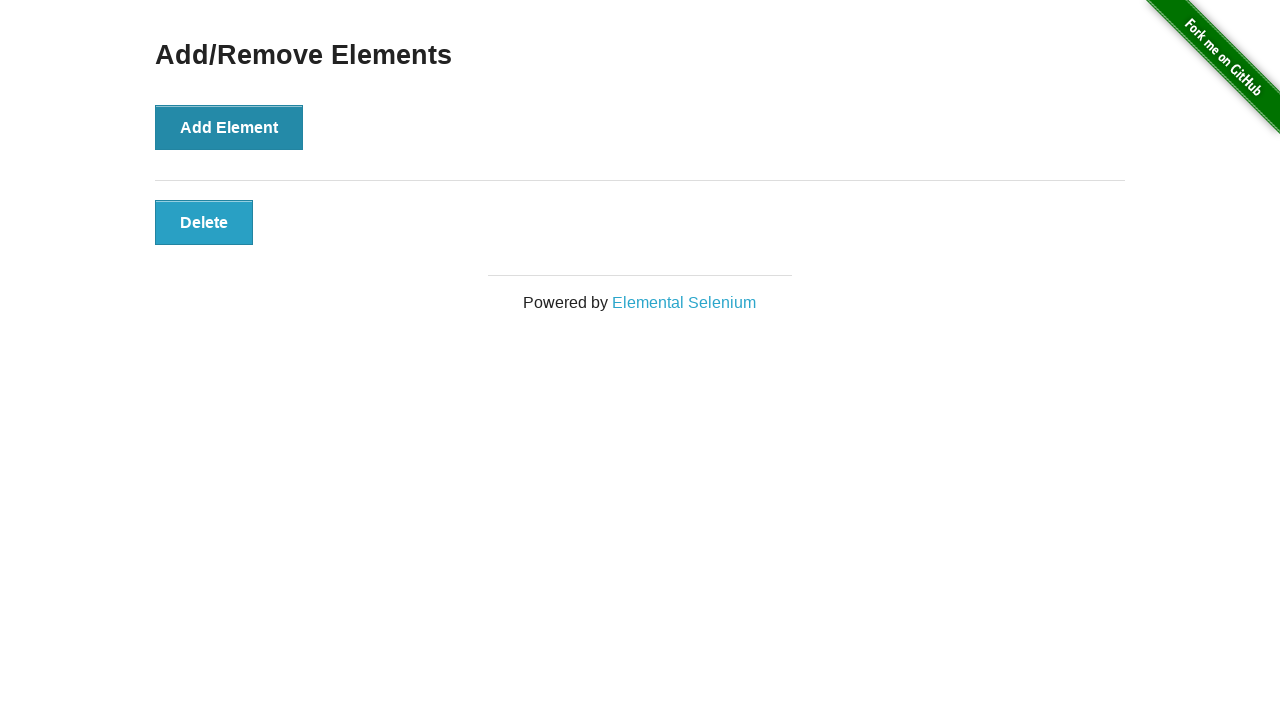

Waited for Delete button to be present
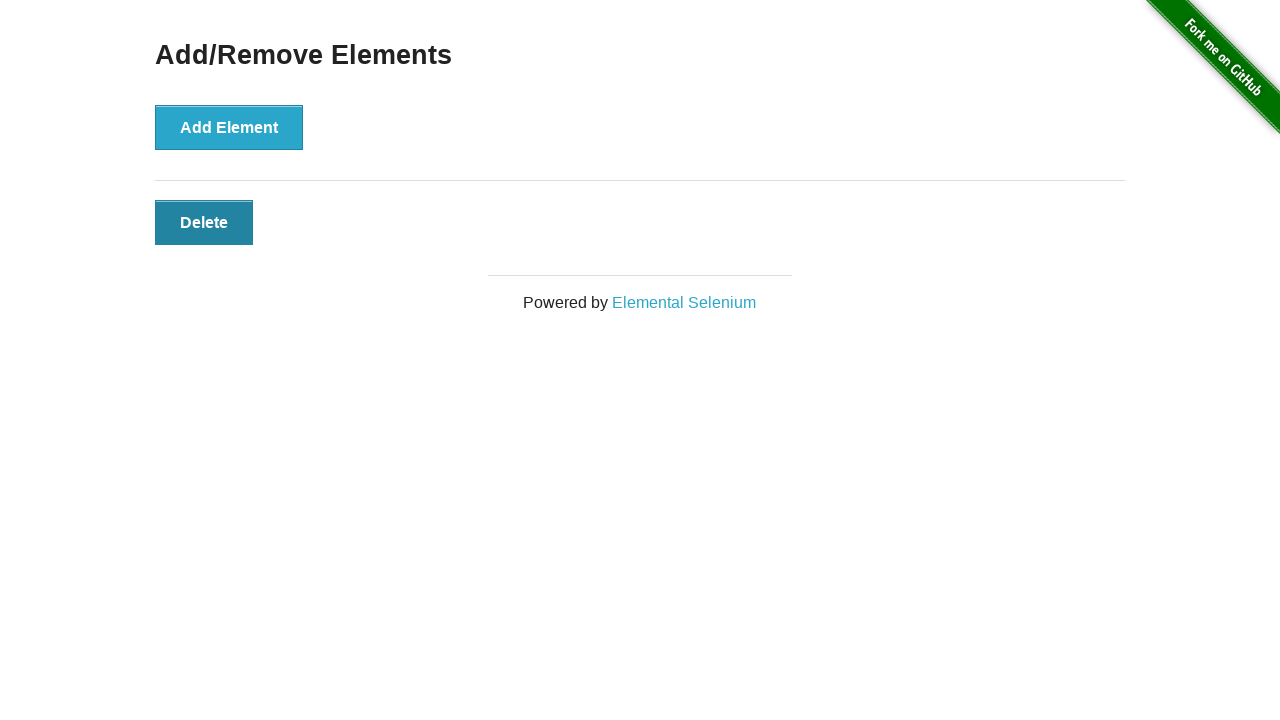

Located all remaining Delete buttons
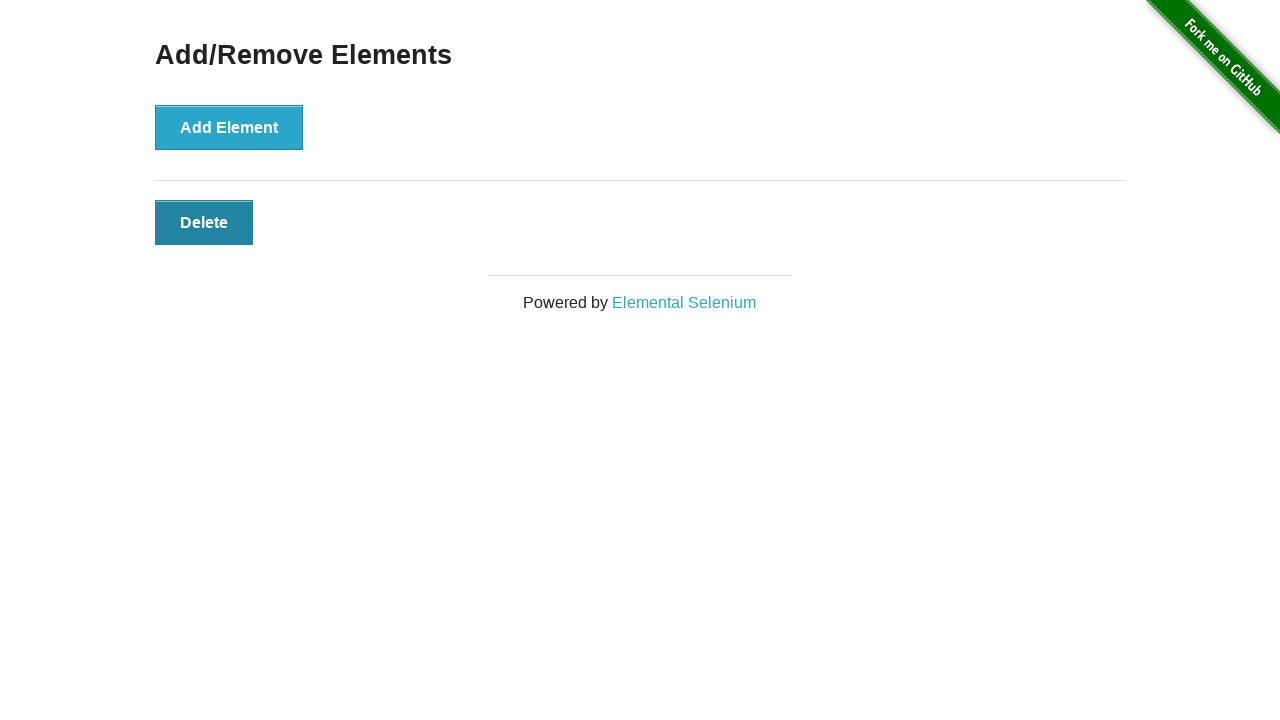

Verified exactly one Delete button remains
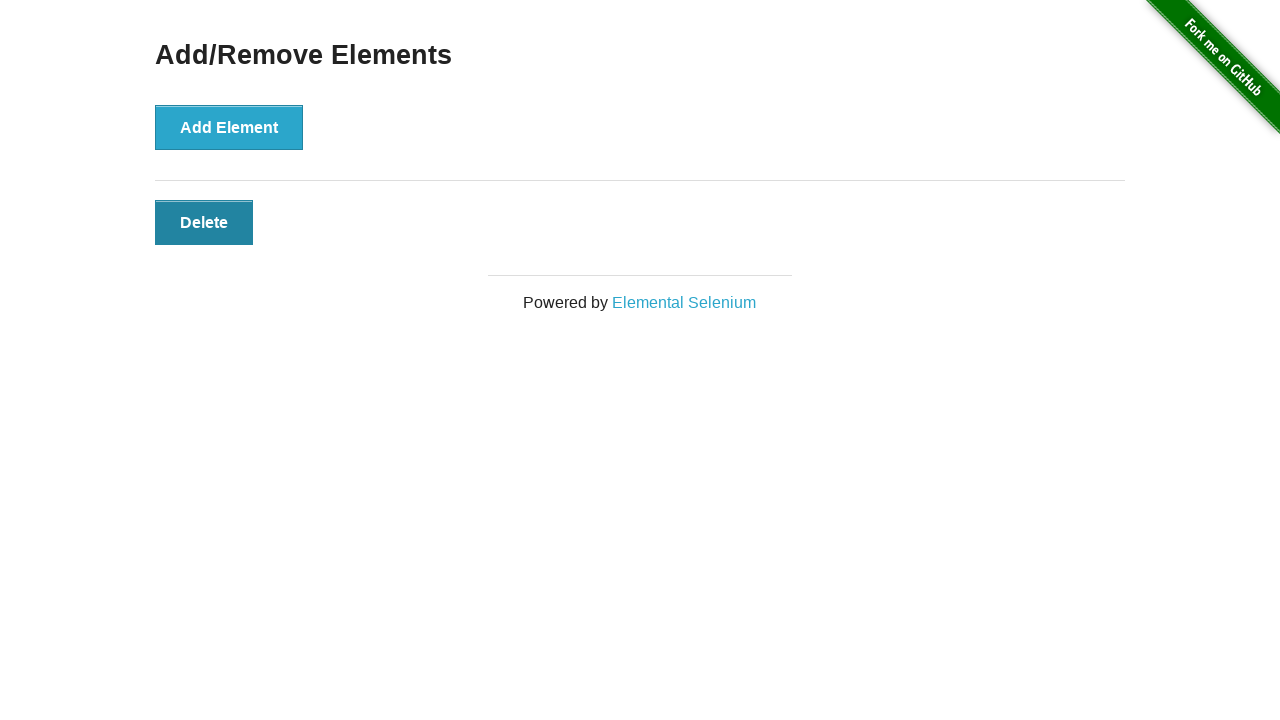

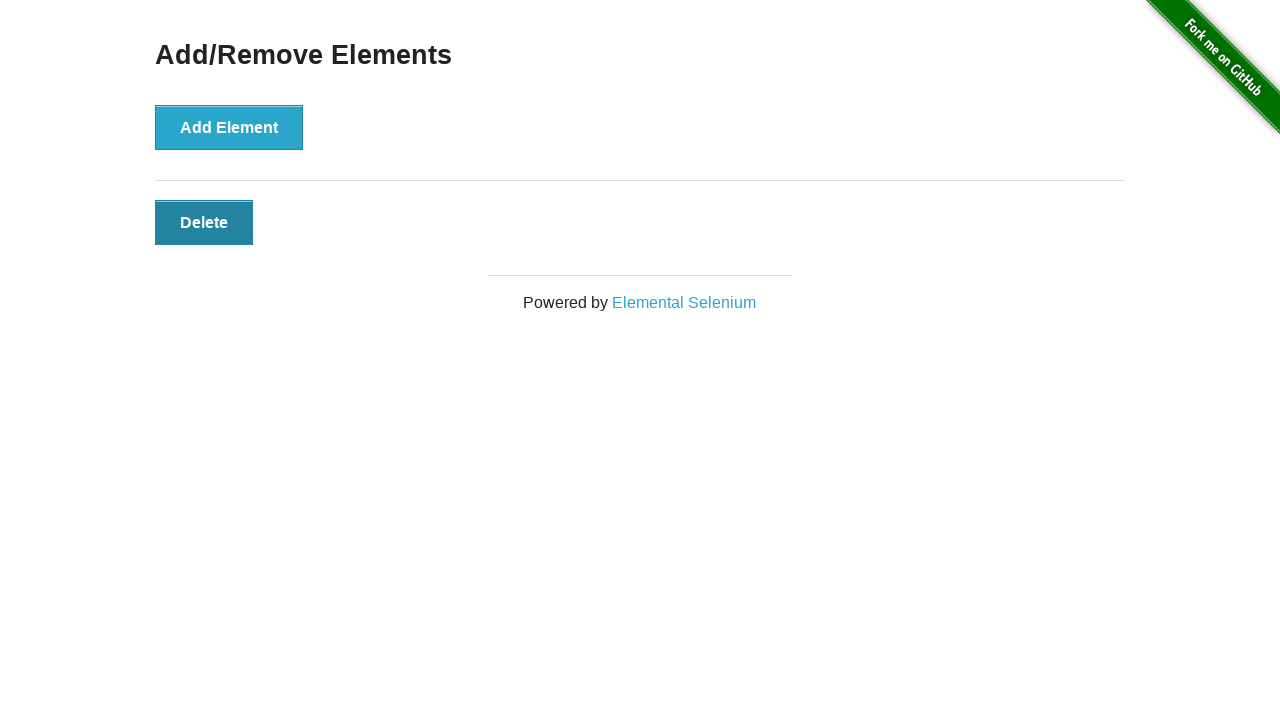